Simple navigation test that loads the Rahul Shetty Academy homepage

Starting URL: https://rahulshettyacademy.com

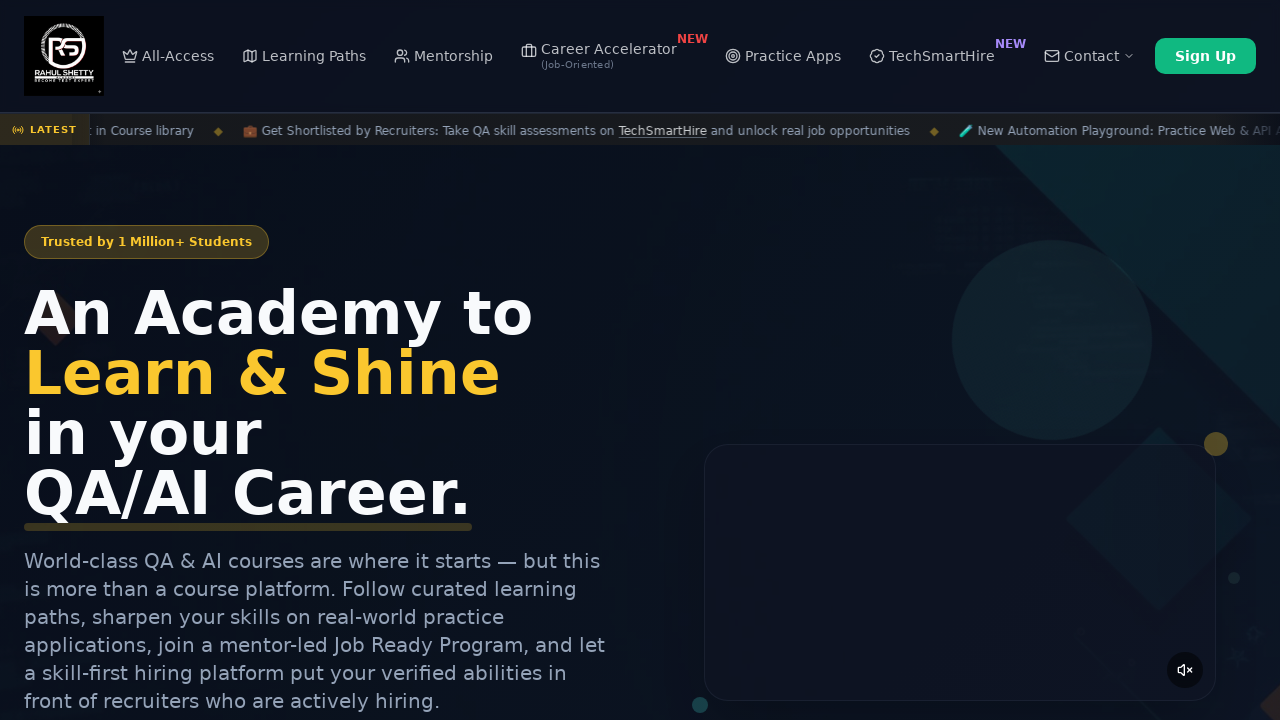

Waited for DOM content to load on Rahul Shetty Academy homepage
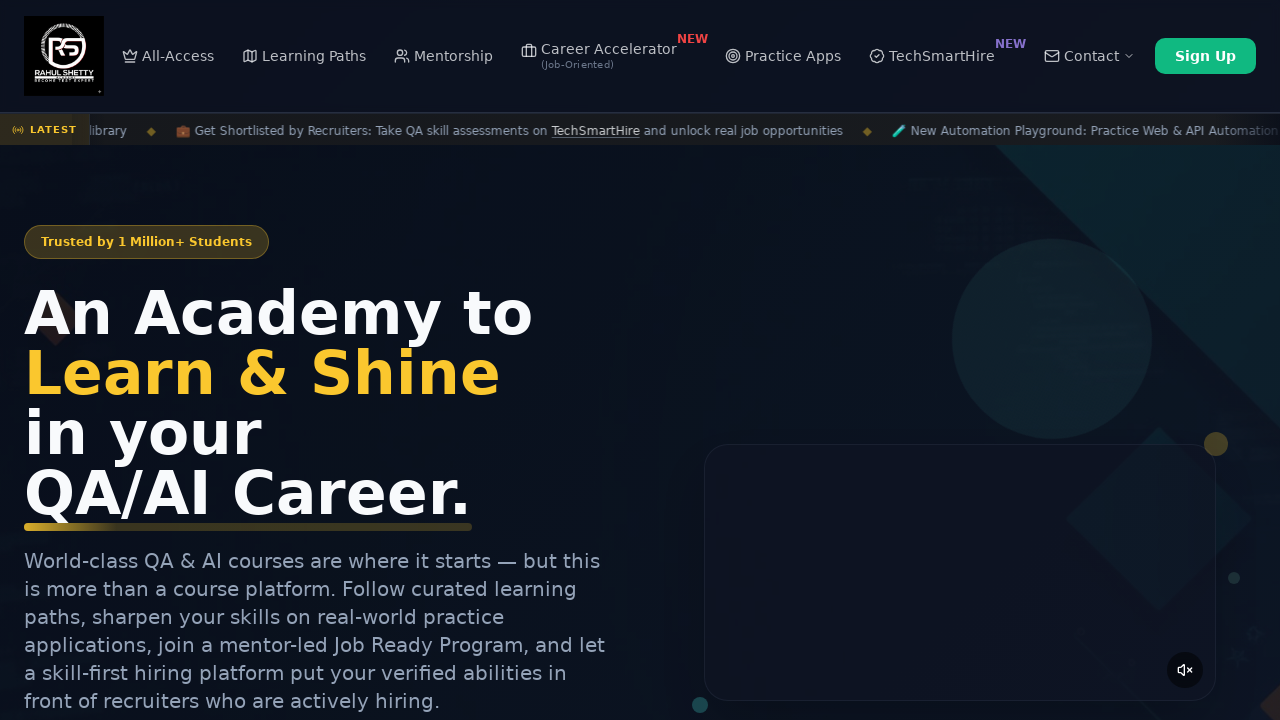

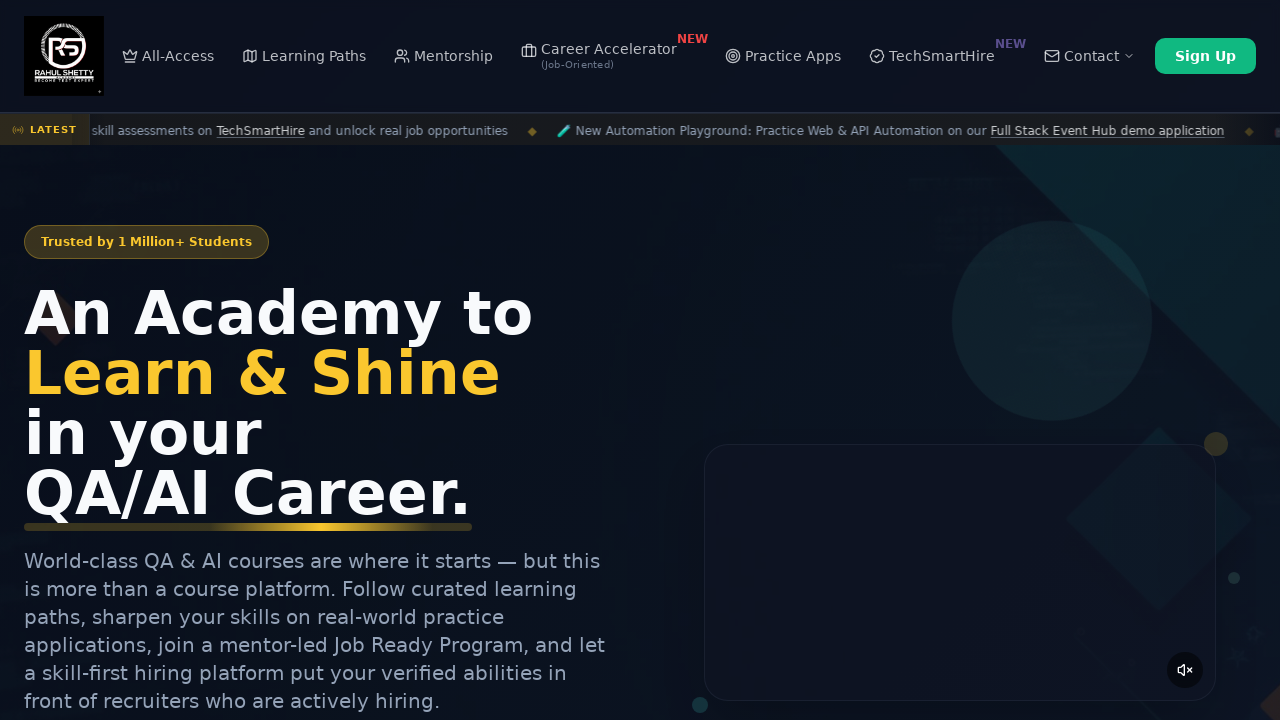